Tests JavaScript prompt dialog by clicking the third button, entering text, and accepting the dialog

Starting URL: https://the-internet.herokuapp.com/javascript_alerts

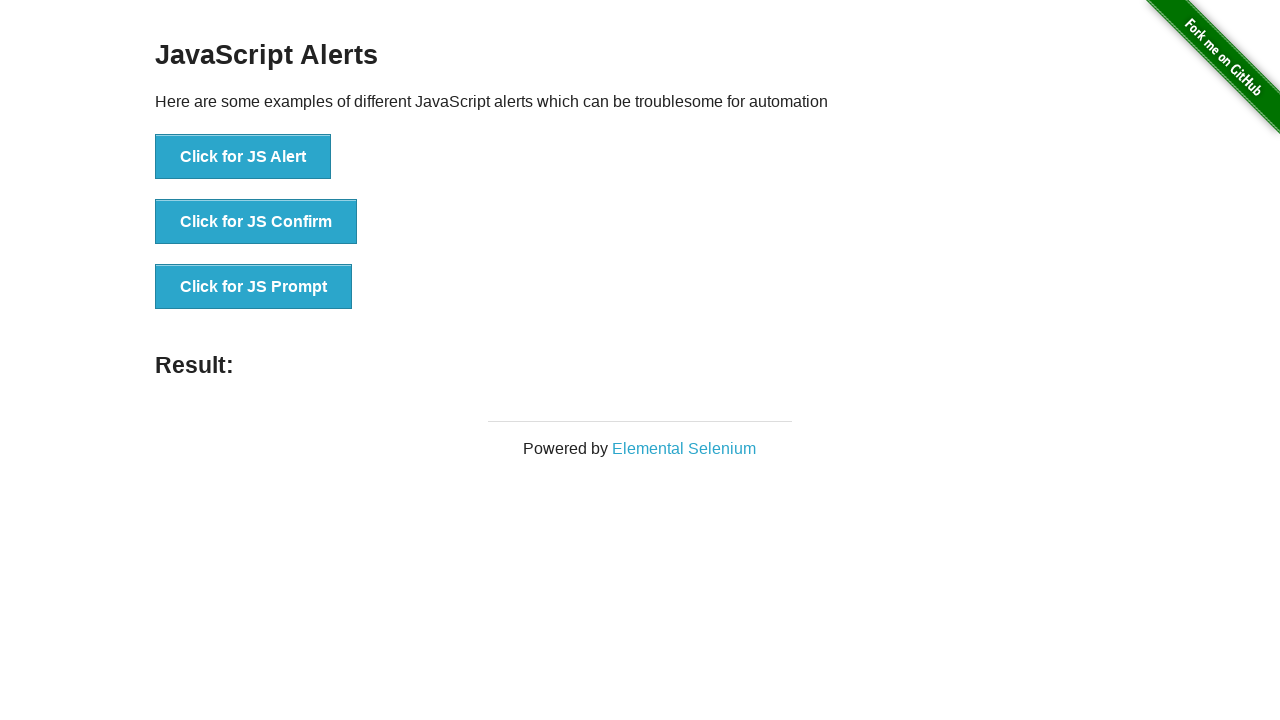

Set up dialog handler to accept prompt with 'John Smith'
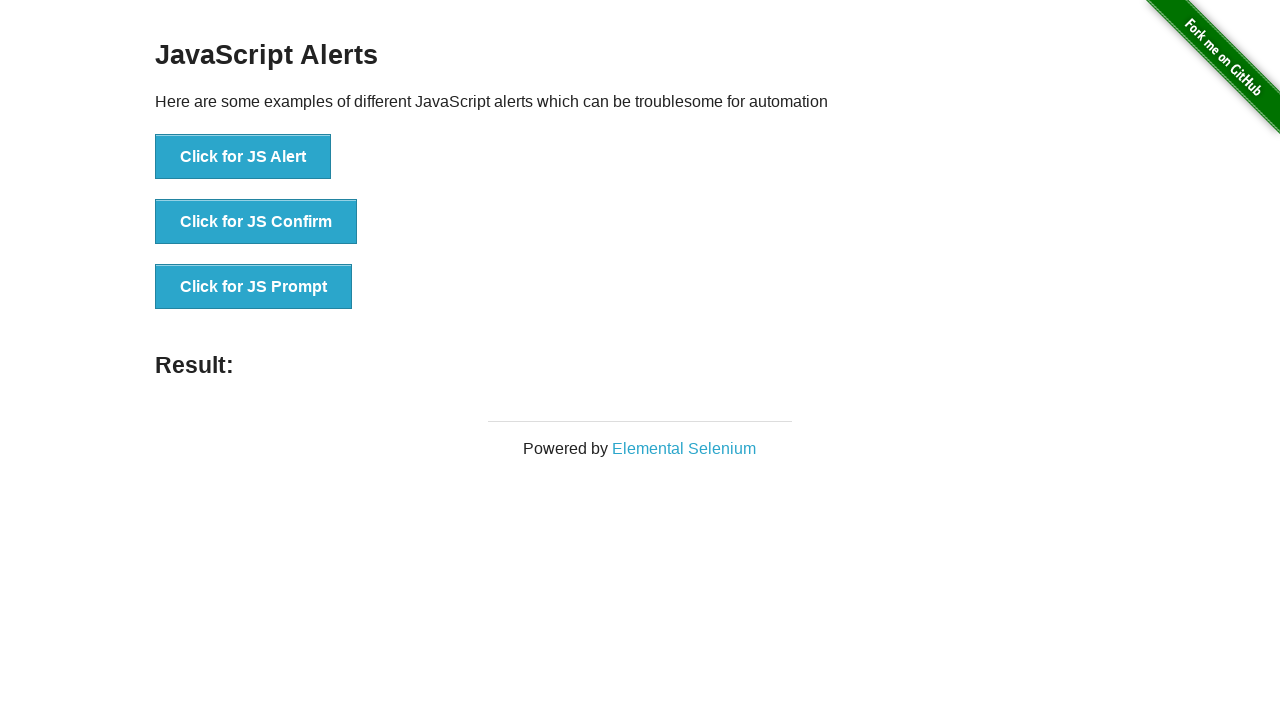

Clicked the third button to trigger JavaScript prompt dialog at (254, 287) on button[onclick='jsPrompt()']
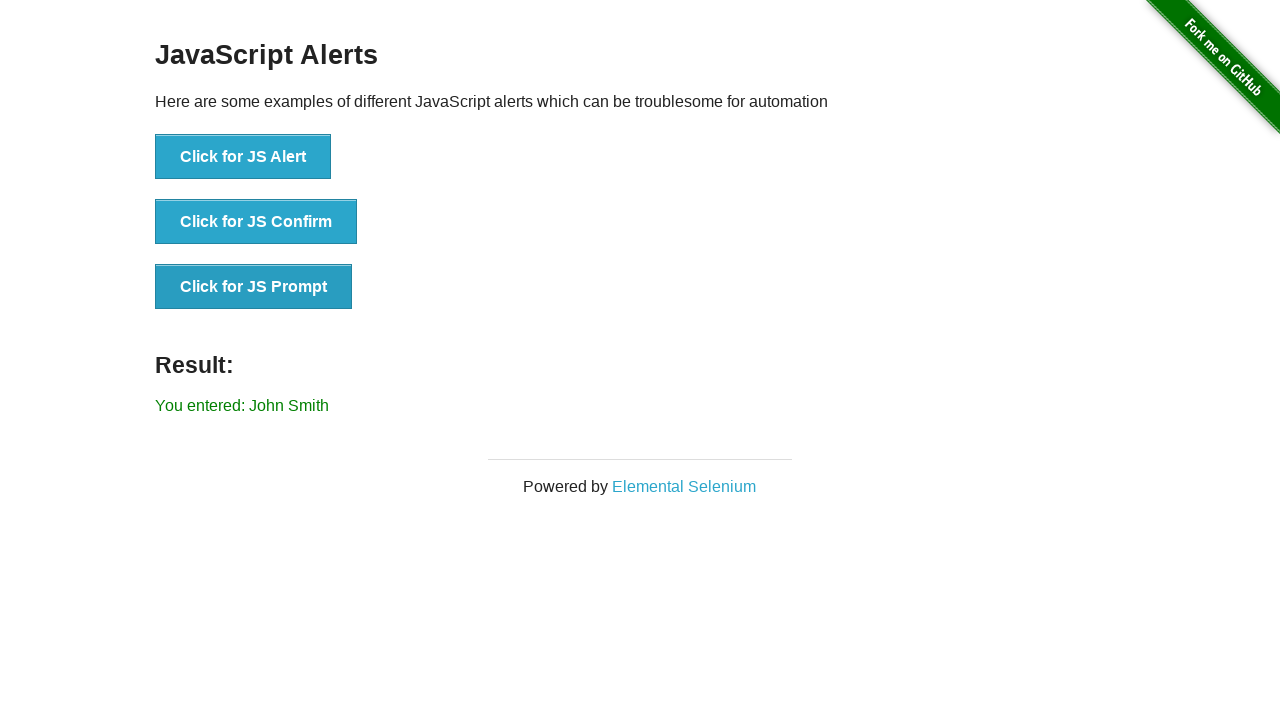

Waited for result message to appear
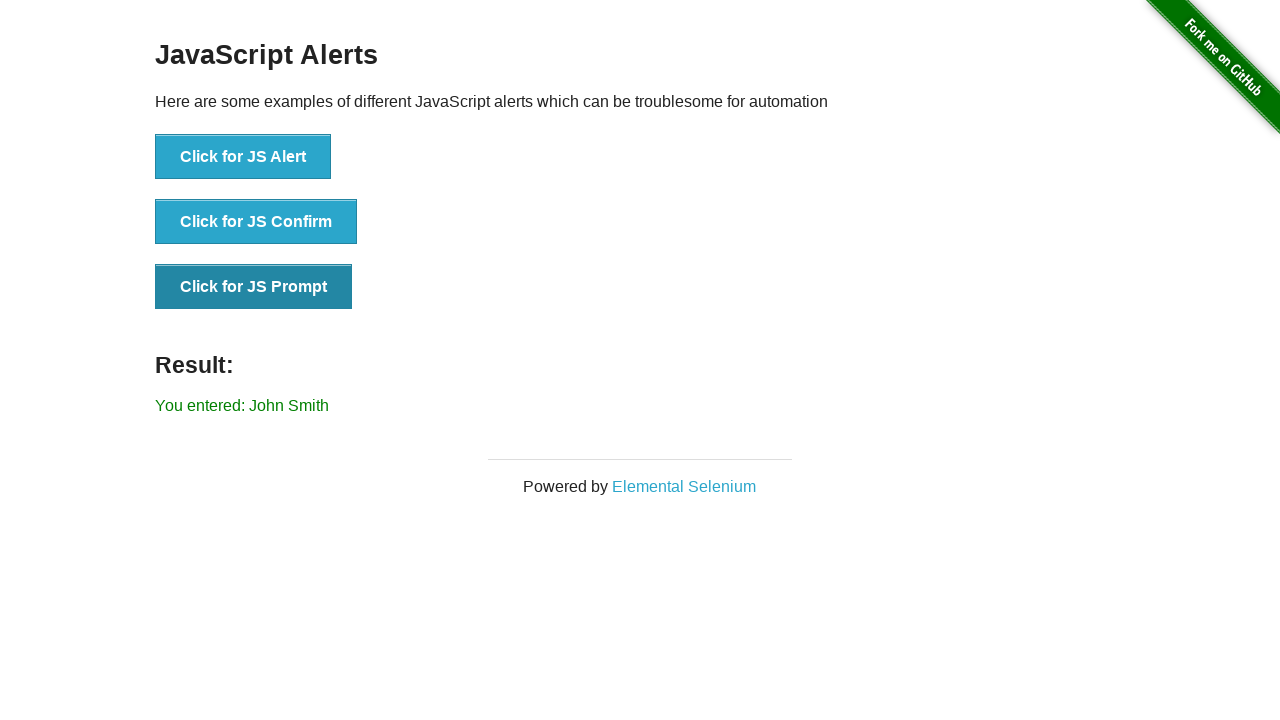

Retrieved result message text content
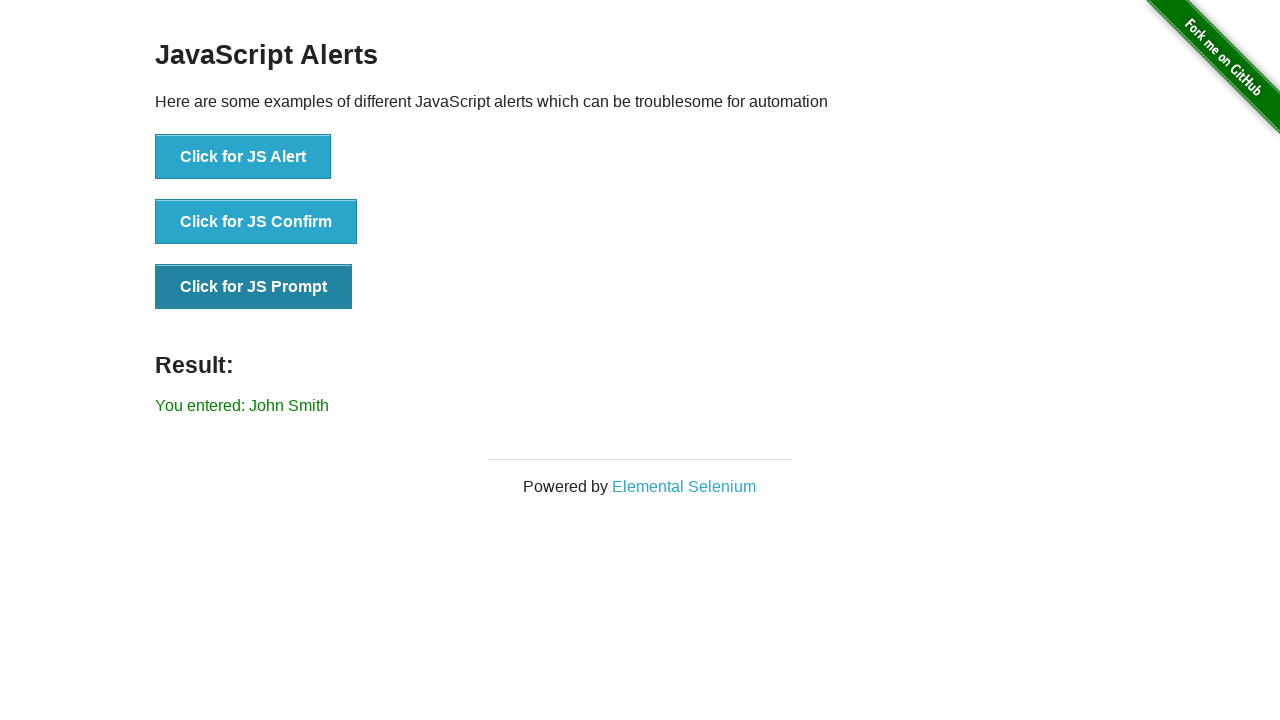

Verified result message contains 'John Smith'
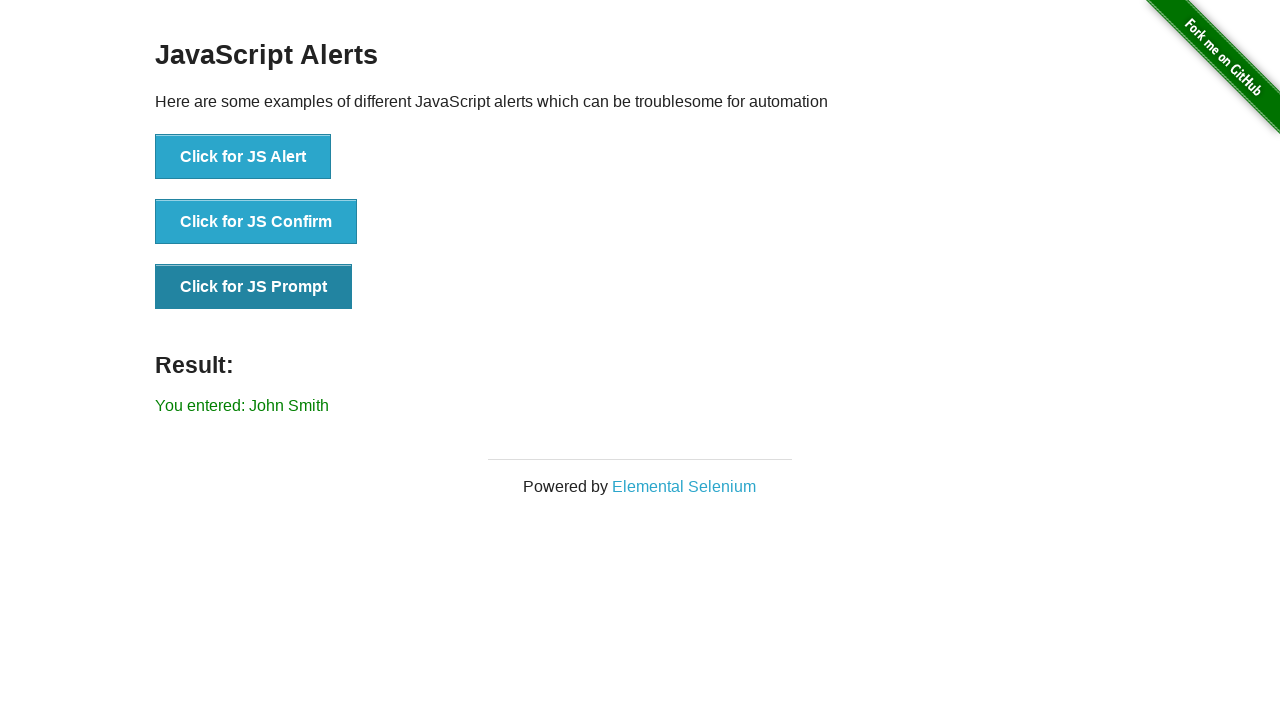

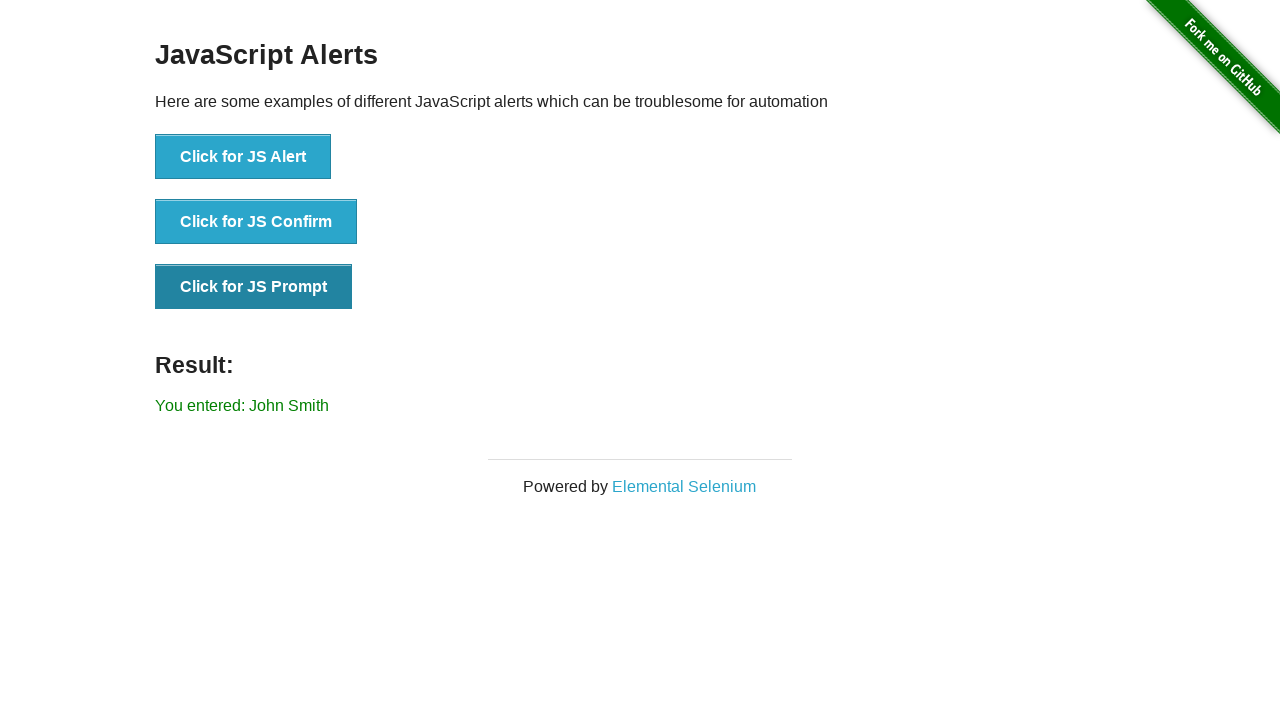